Tests that new todo items are appended to the bottom of the list by creating 3 items and verifying the count

Starting URL: https://demo.playwright.dev/todomvc

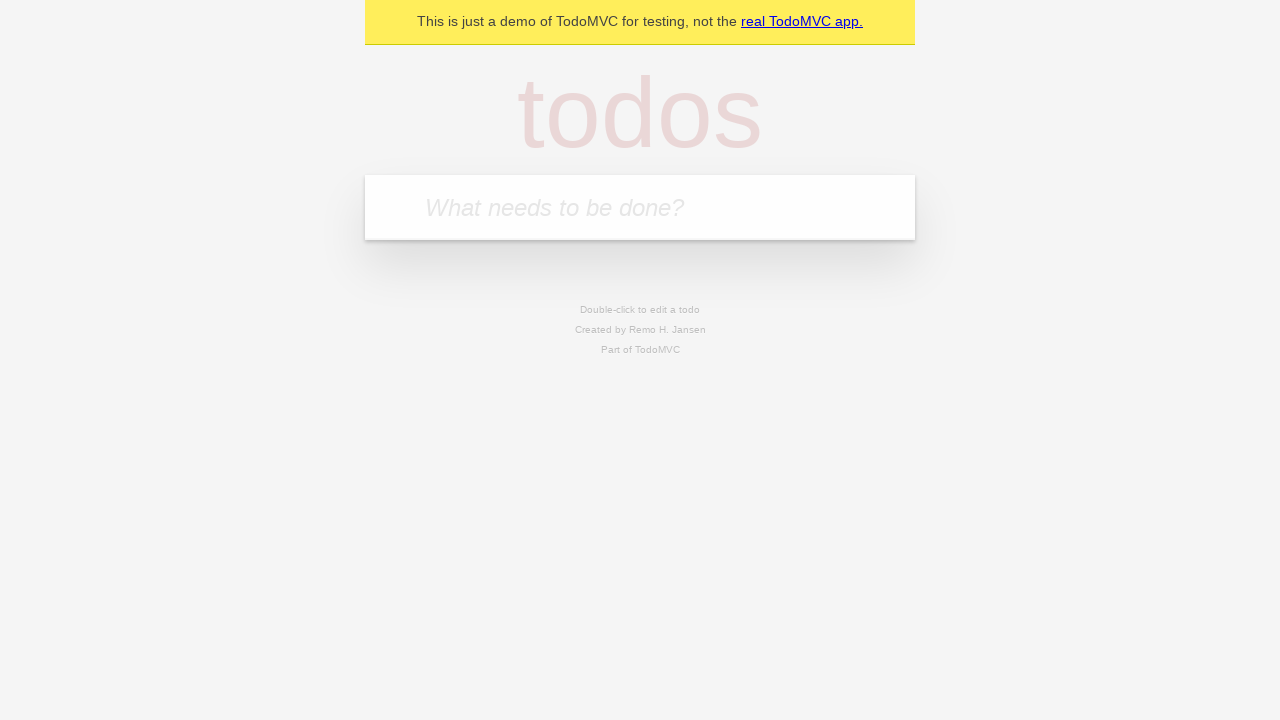

Filled input field with 'buy some cheese' on internal:attr=[placeholder="What needs to be done?"i]
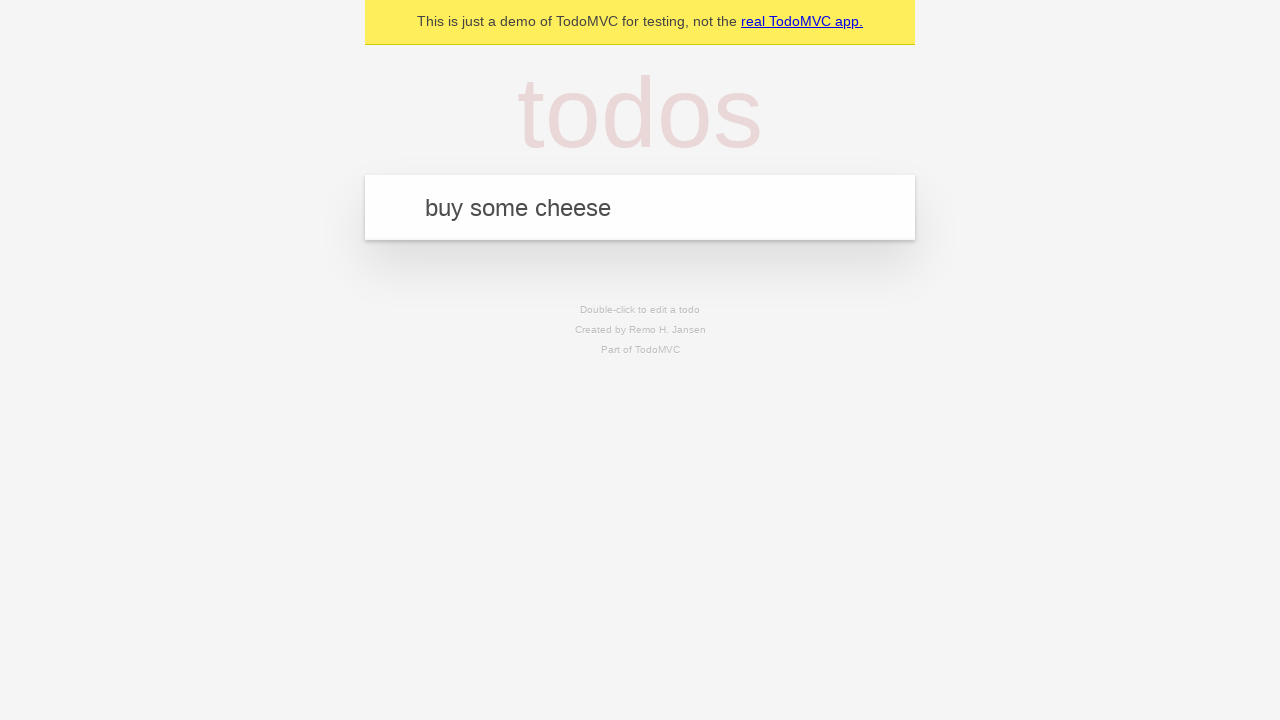

Pressed Enter to add first todo item on internal:attr=[placeholder="What needs to be done?"i]
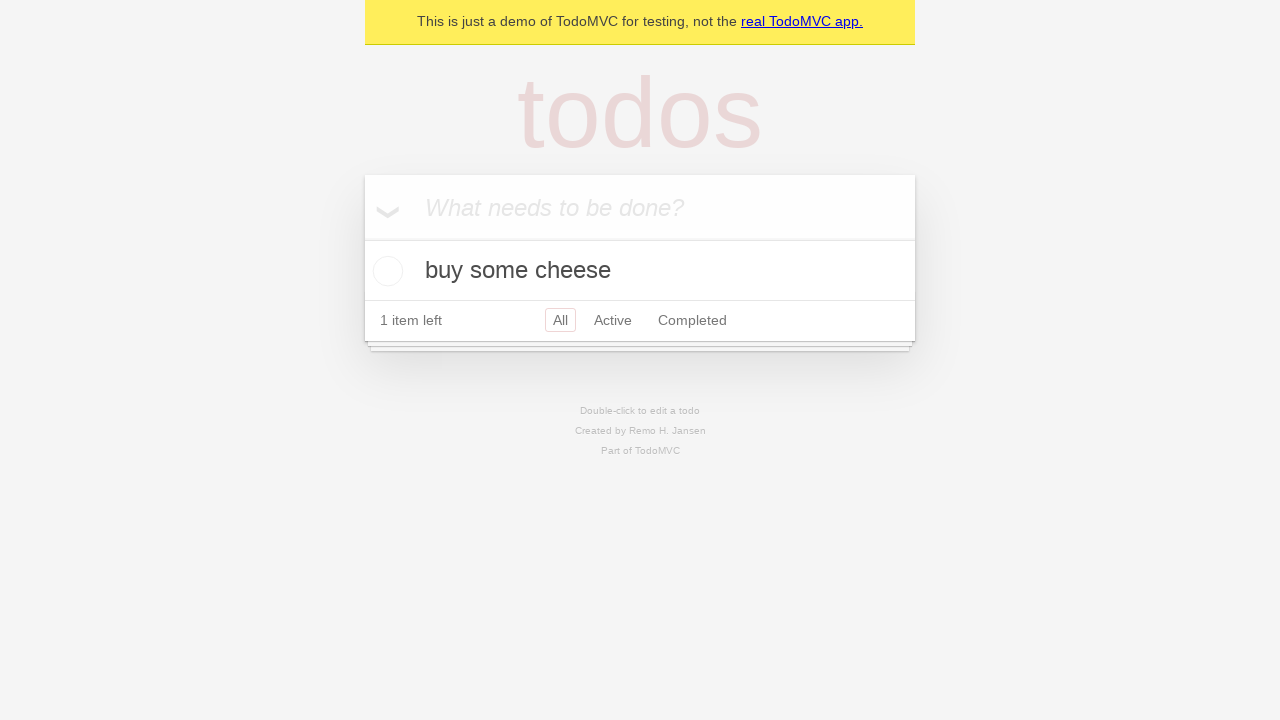

Filled input field with 'feed the cat' on internal:attr=[placeholder="What needs to be done?"i]
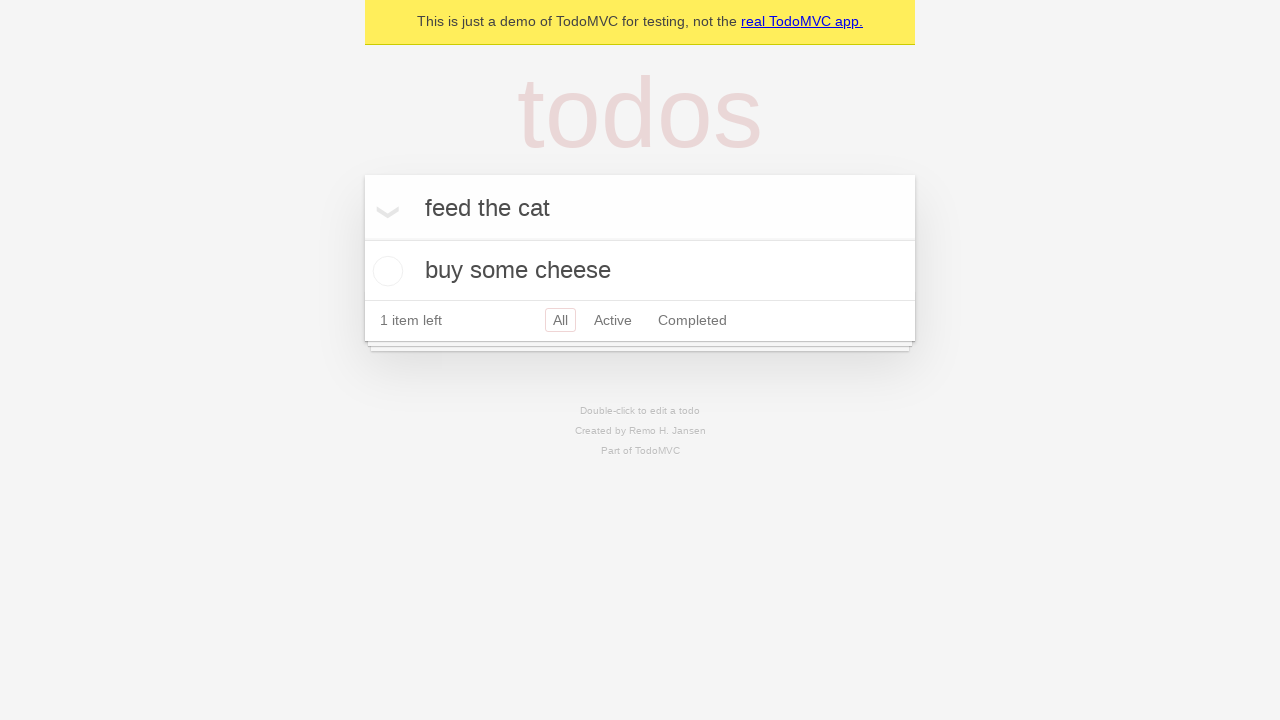

Pressed Enter to add second todo item on internal:attr=[placeholder="What needs to be done?"i]
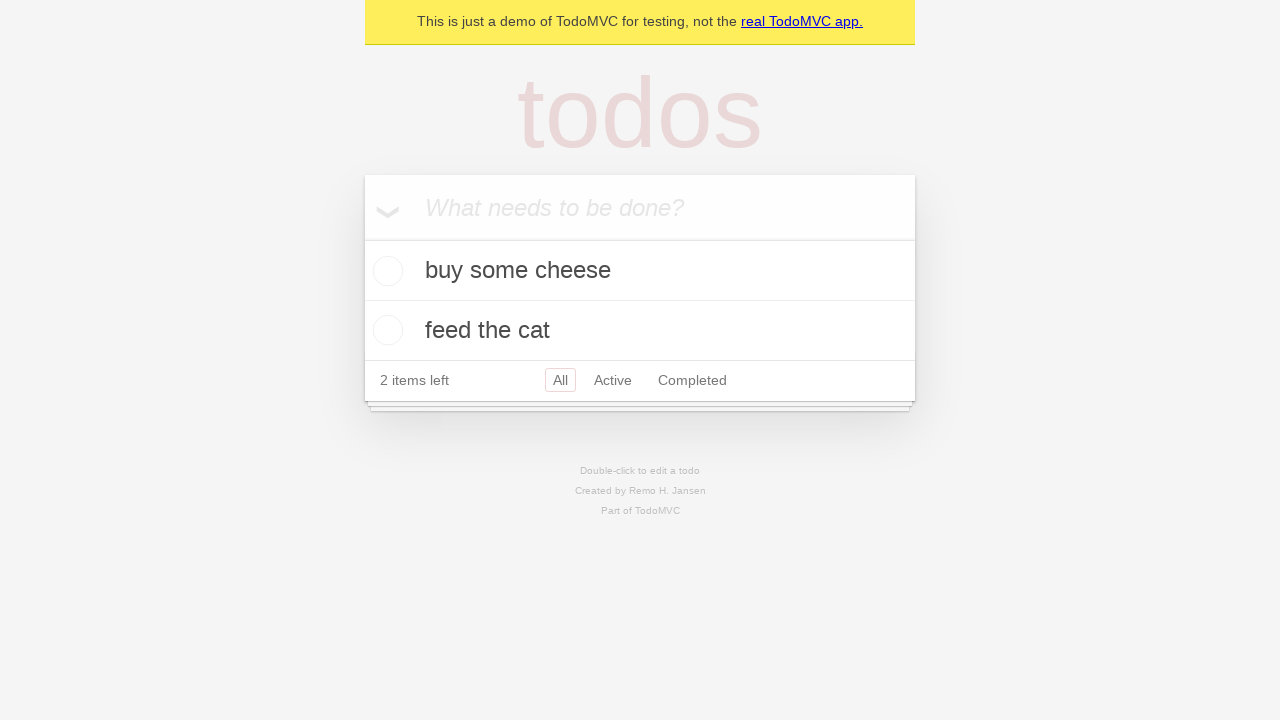

Filled input field with 'book a doctors appointment' on internal:attr=[placeholder="What needs to be done?"i]
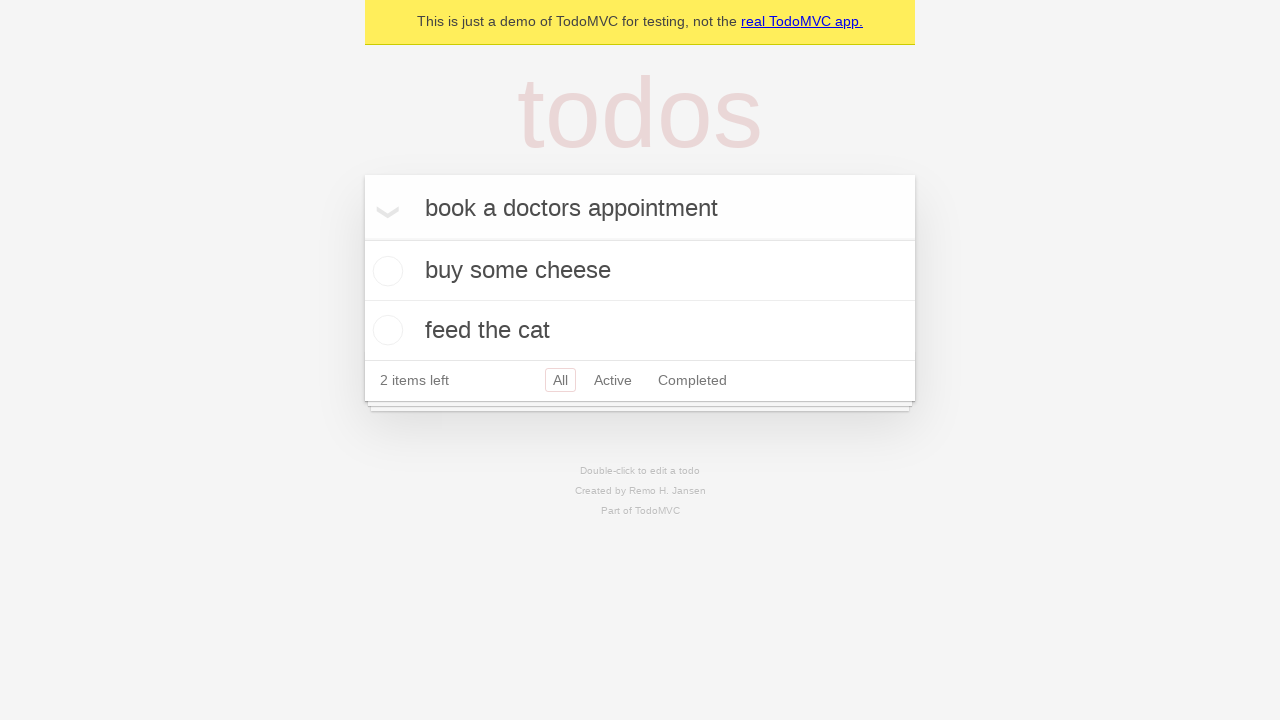

Pressed Enter to add third todo item on internal:attr=[placeholder="What needs to be done?"i]
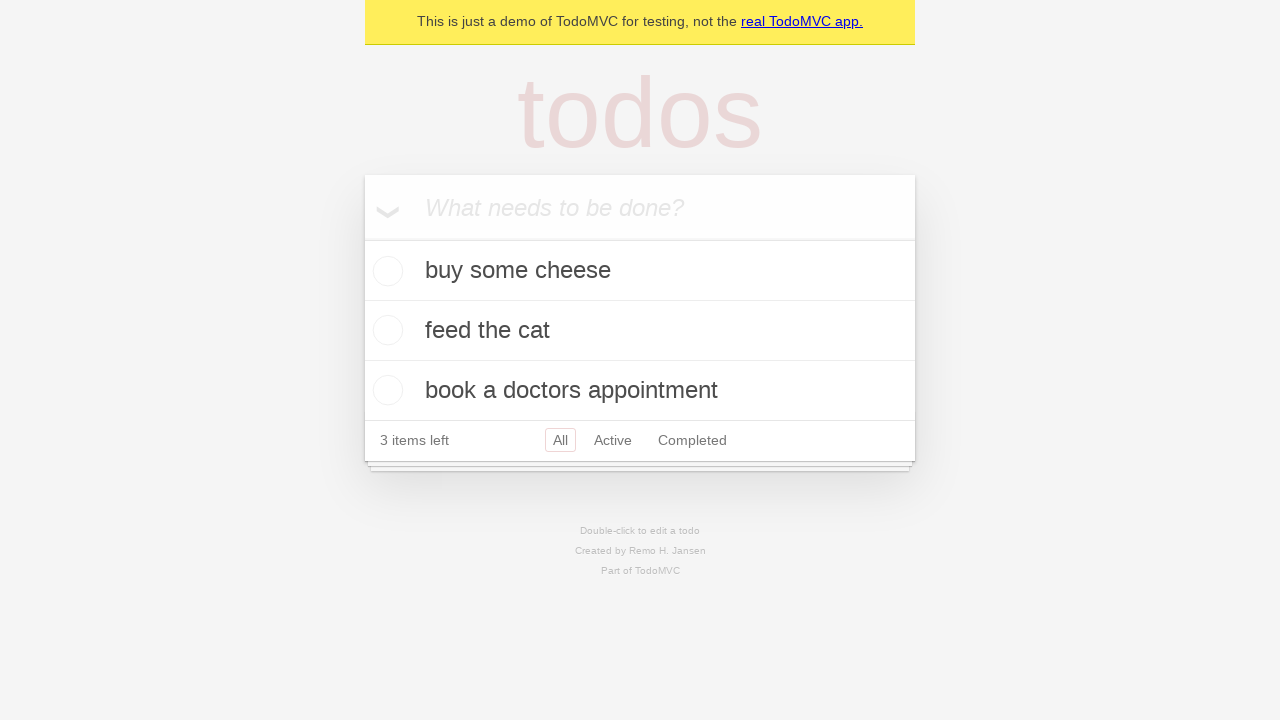

Waited for todo count element to be visible
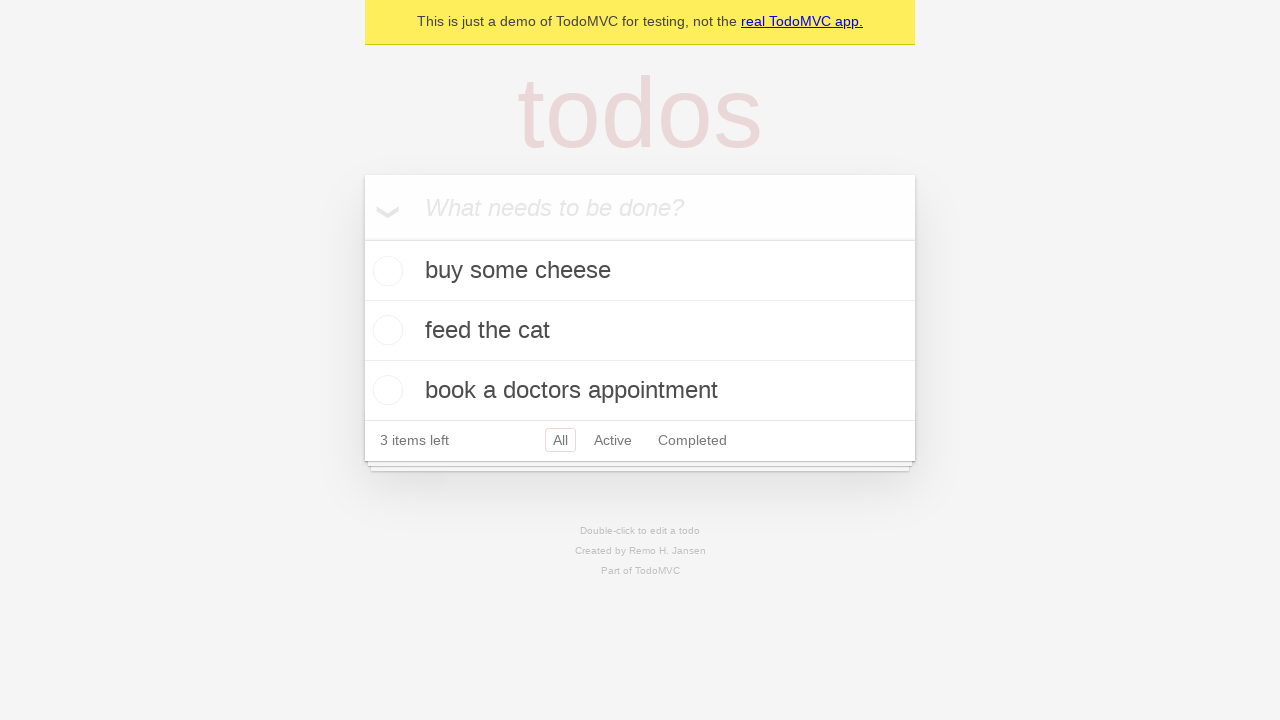

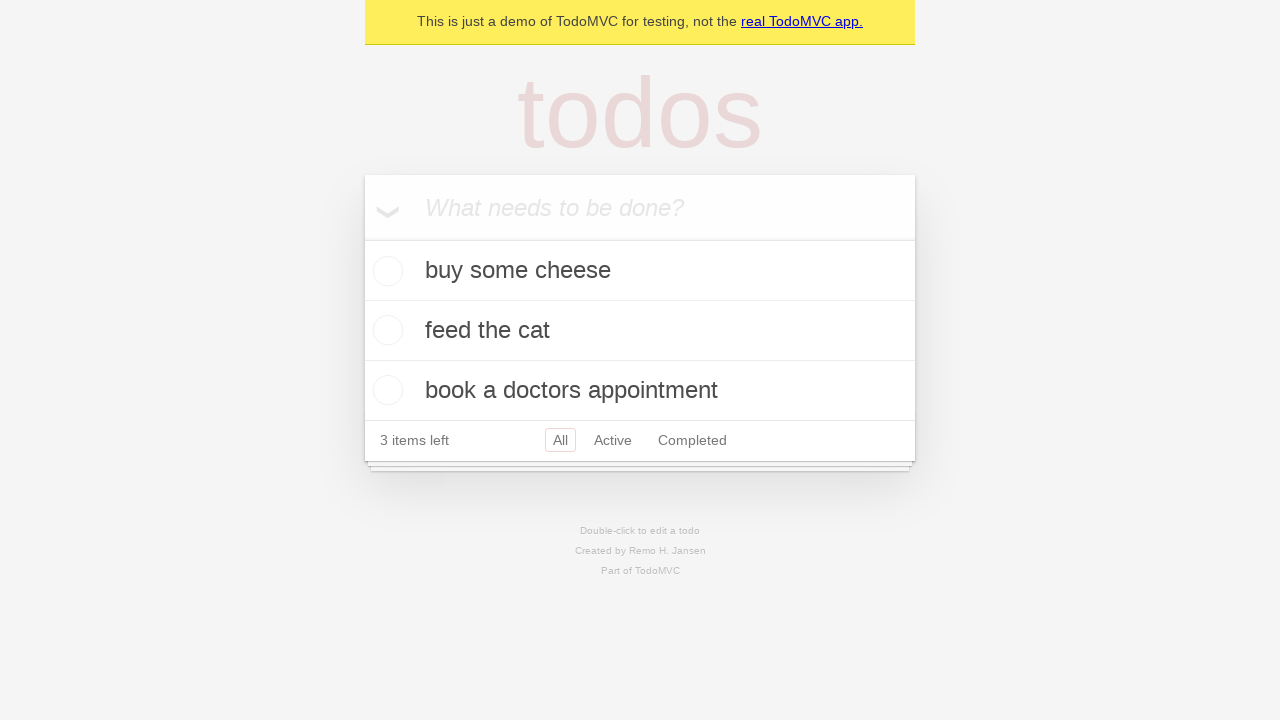